Tests basic form interactions including navigation, text input, clearing, and form submission via button click and form submit

Starting URL: https://bonigarcia.dev/selenium-webdriver-java/

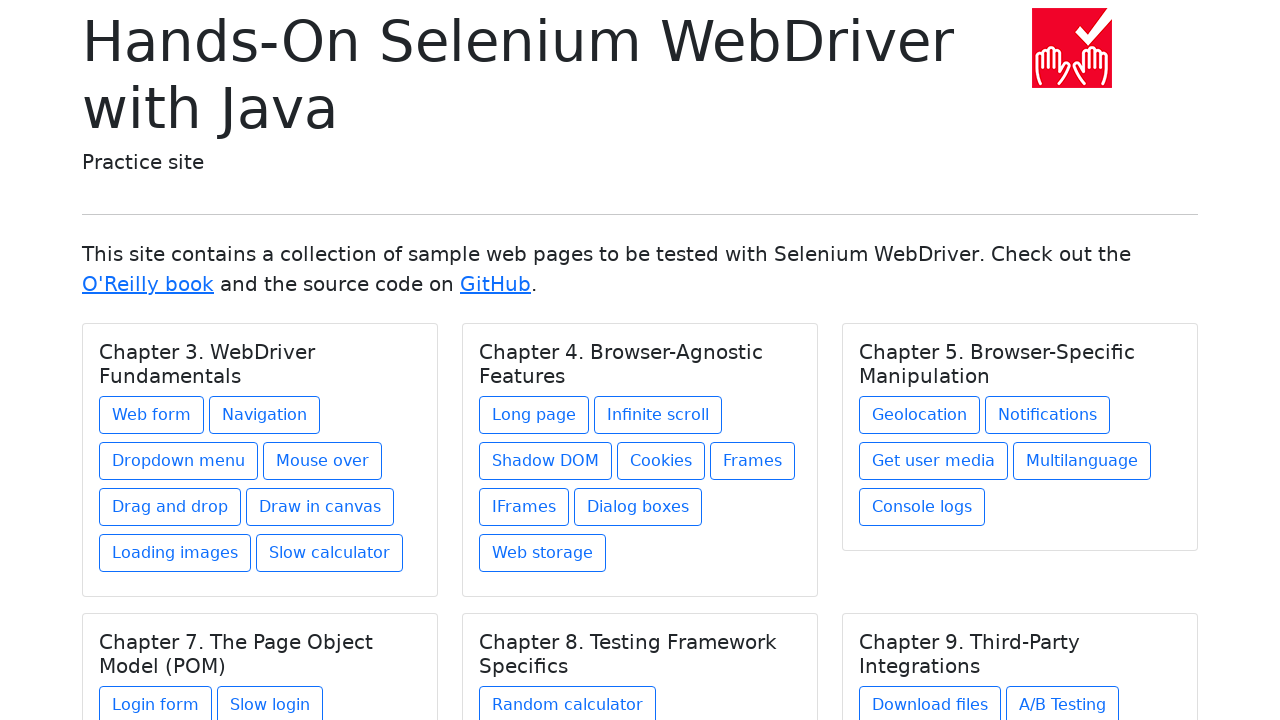

Clicked on Web Form link at (152, 415) on xpath=//a[@href = 'web-form.html']
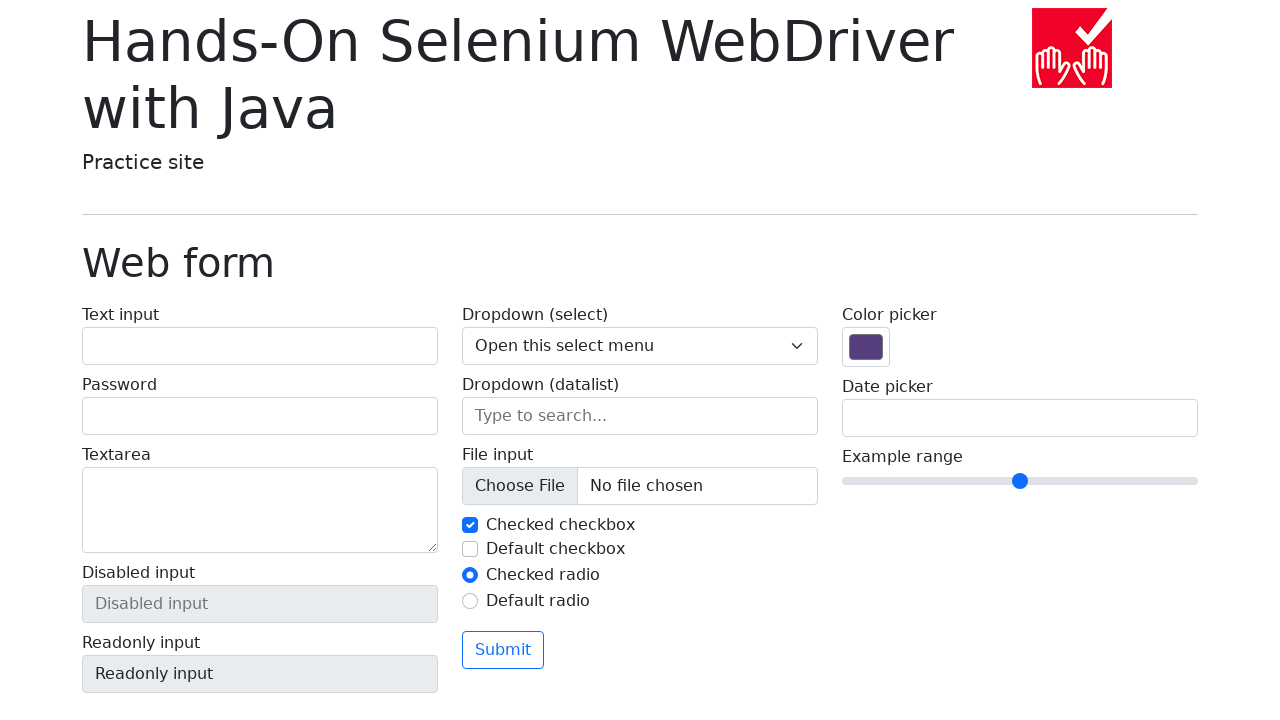

Filled text input field with 'test' on #my-text-id
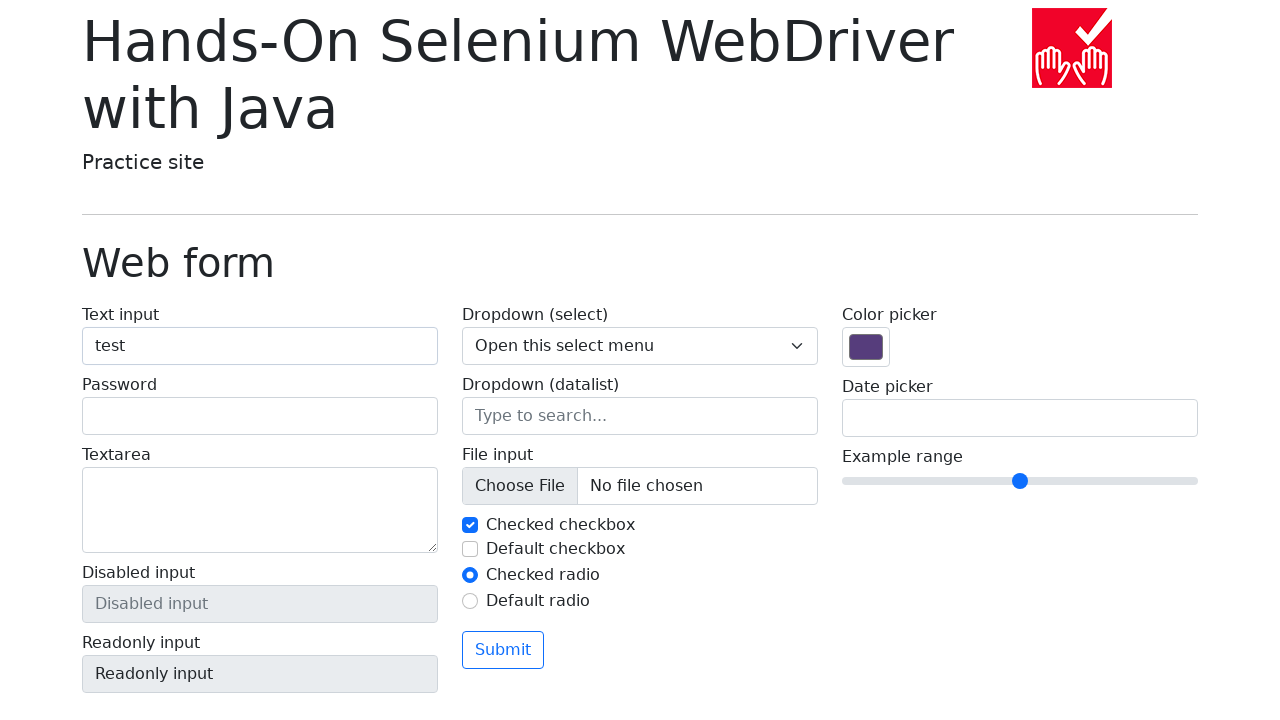

Cleared text input field on #my-text-id
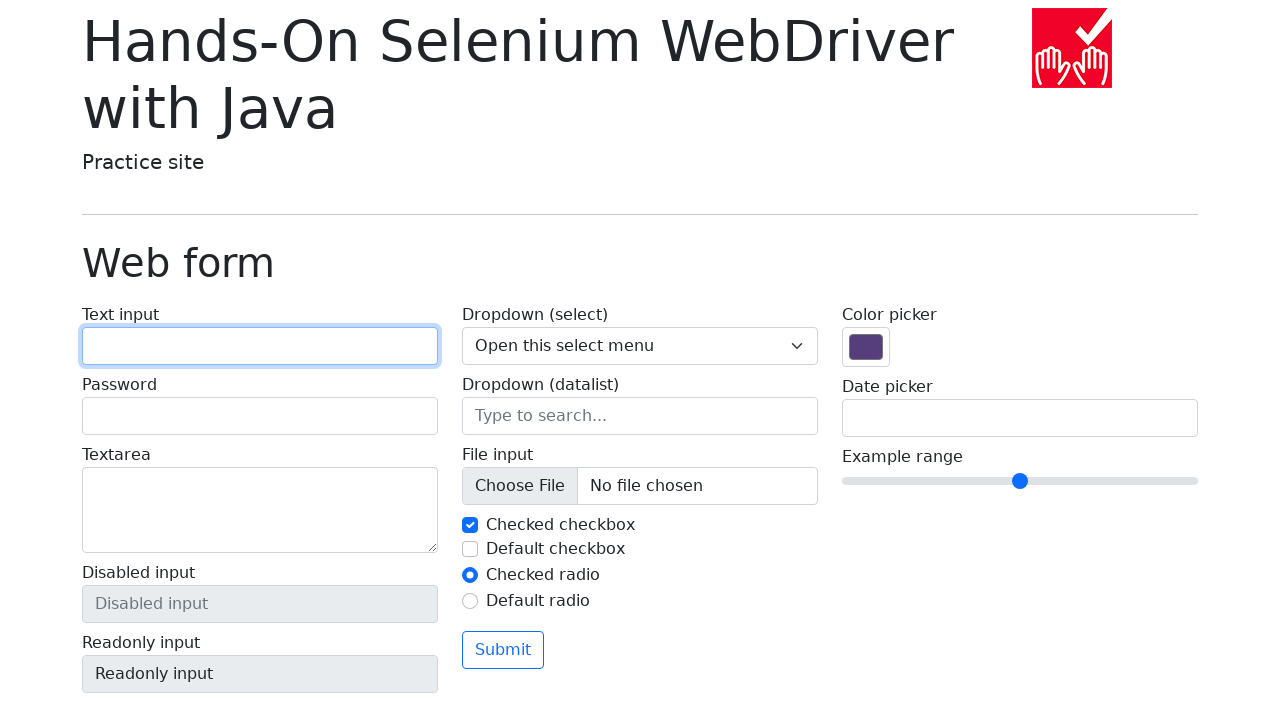

Clicked submit button to submit form at (503, 650) on button[type='submit']
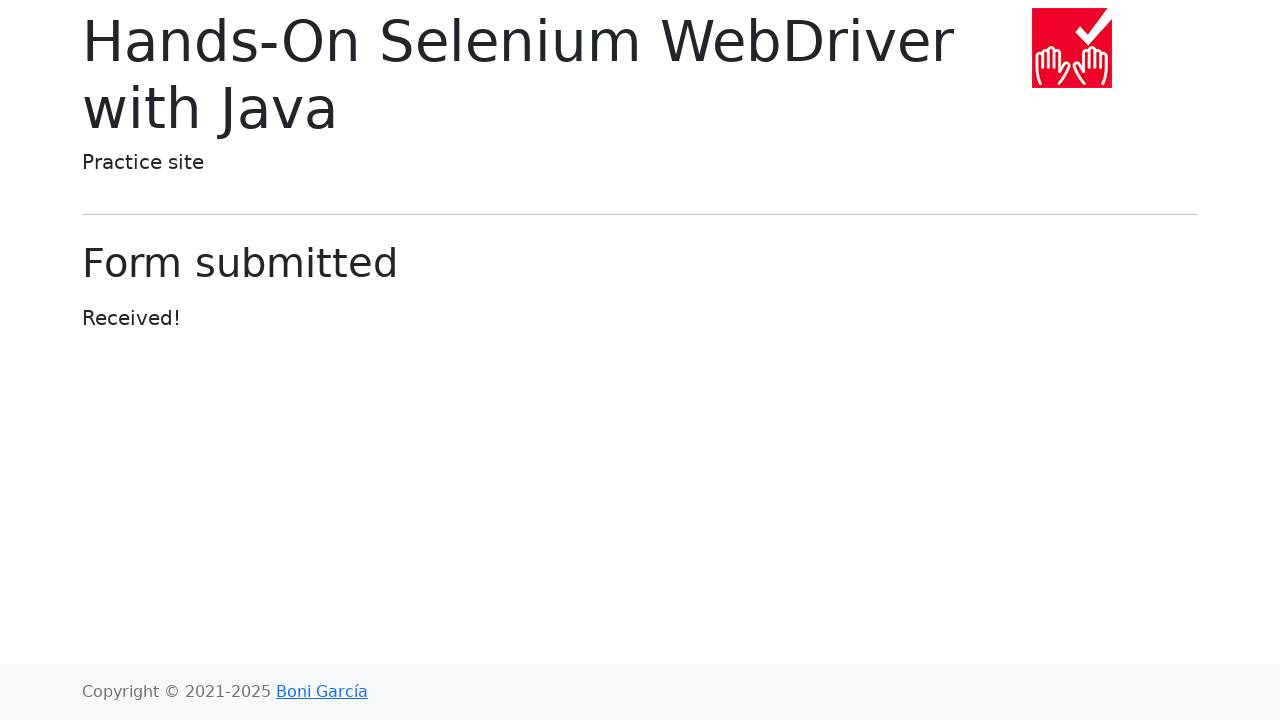

Navigated to web form page
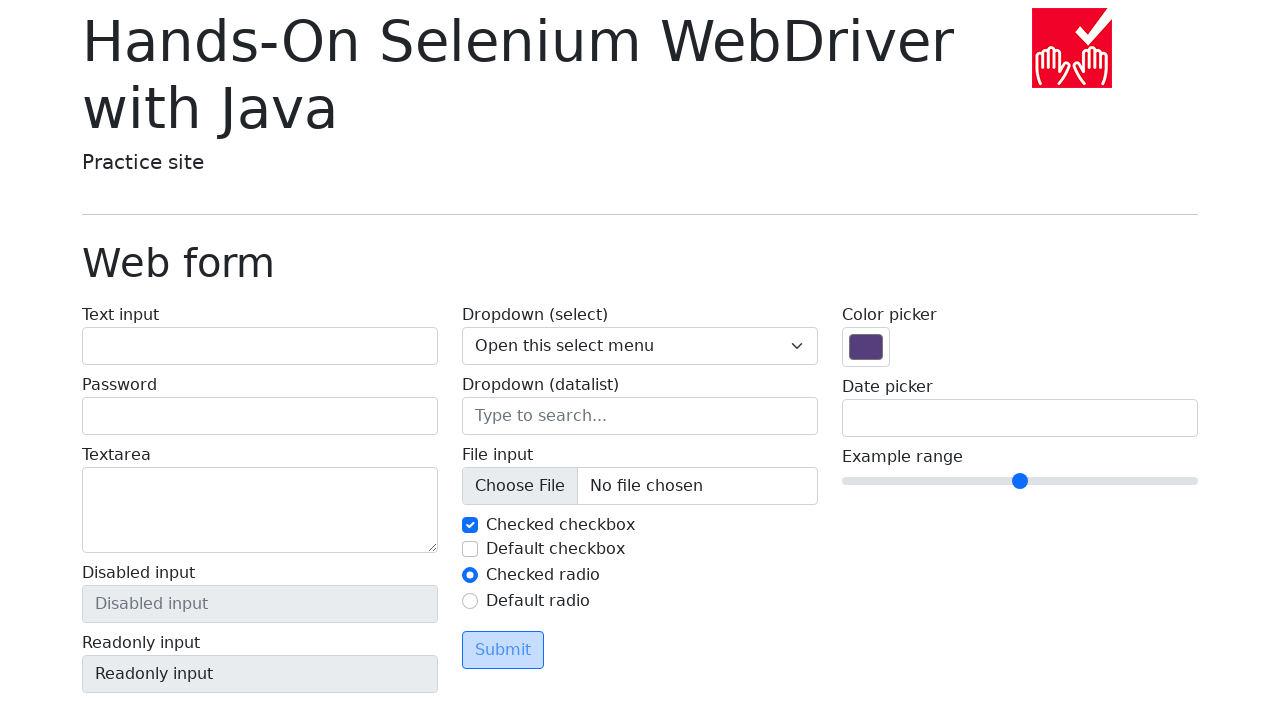

Submitted form using Enter key press on form[method='get']
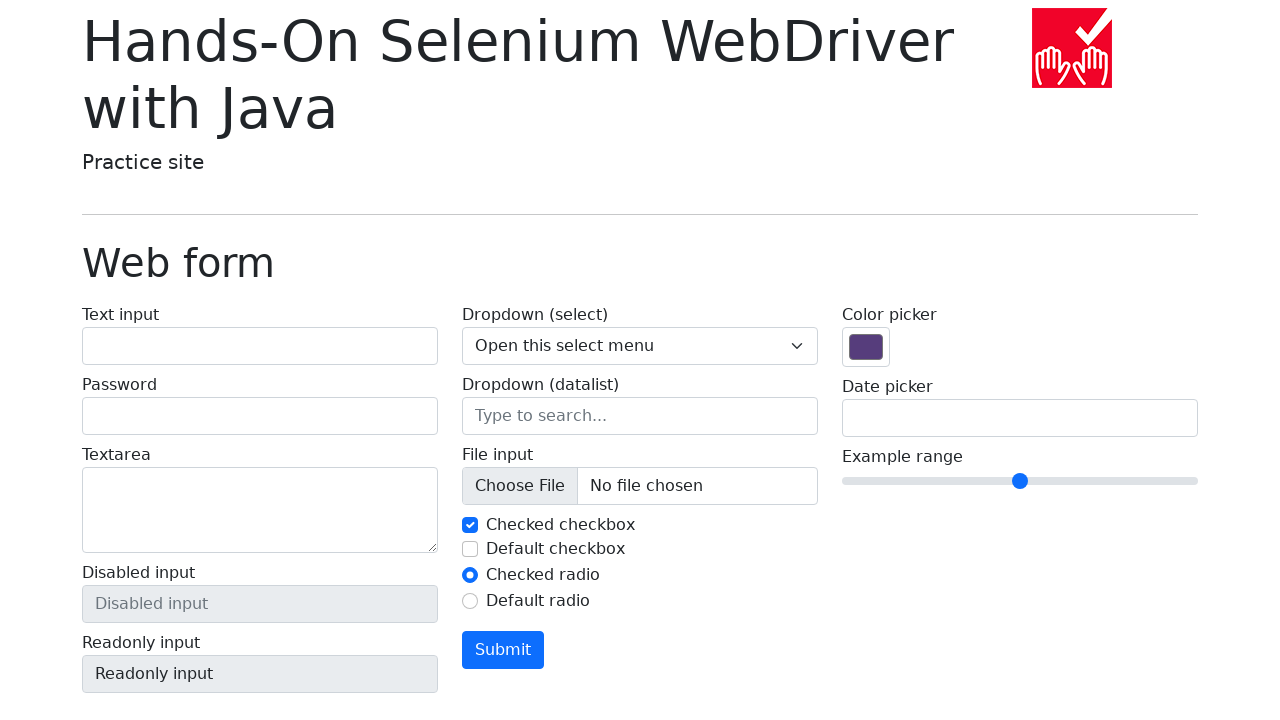

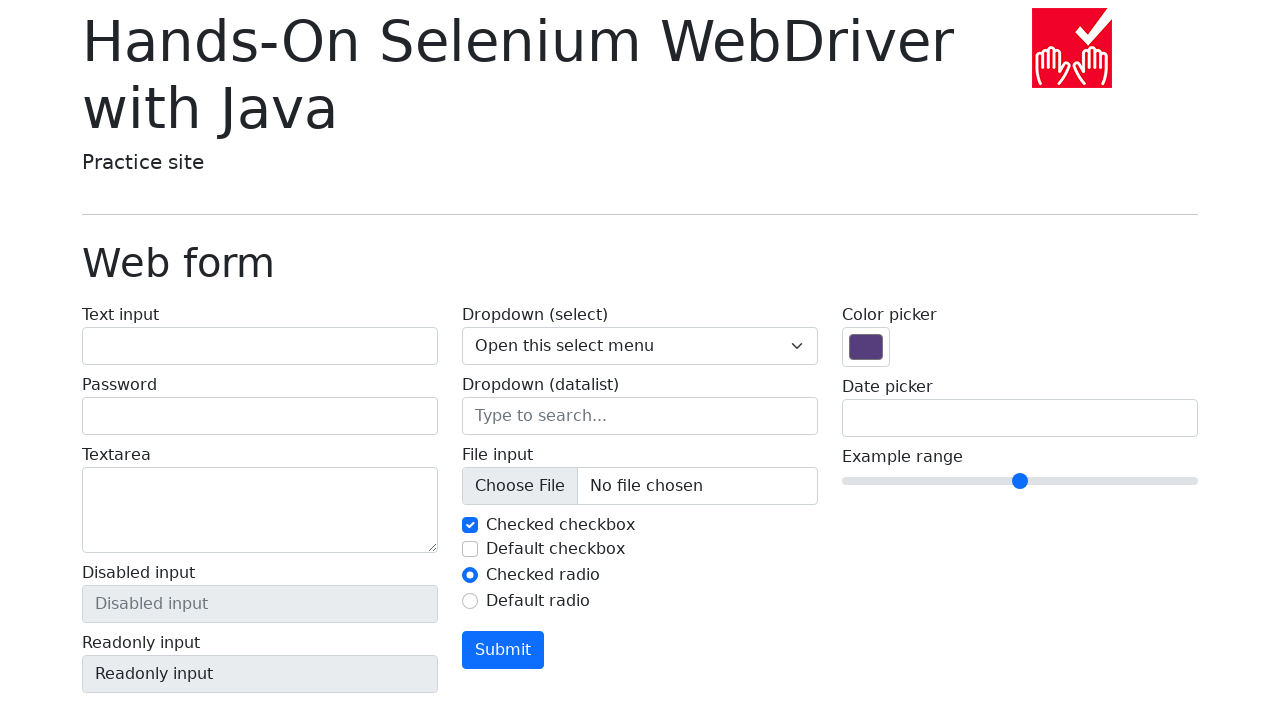